Tests multiple browser windows functionality by clicking a link that opens a new window, tracking window handles, and switching between them to verify titles

Starting URL: http://the-internet.herokuapp.com/windows

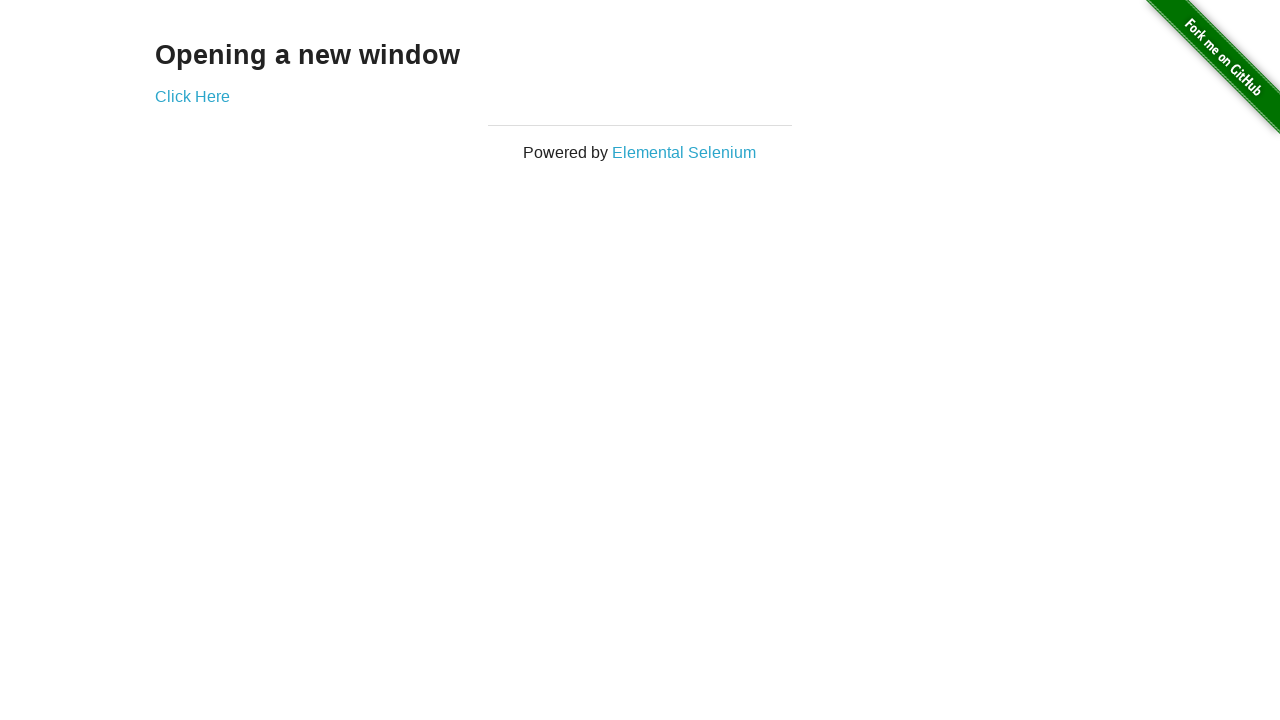

Clicked link that opens a new window at (192, 96) on .example a
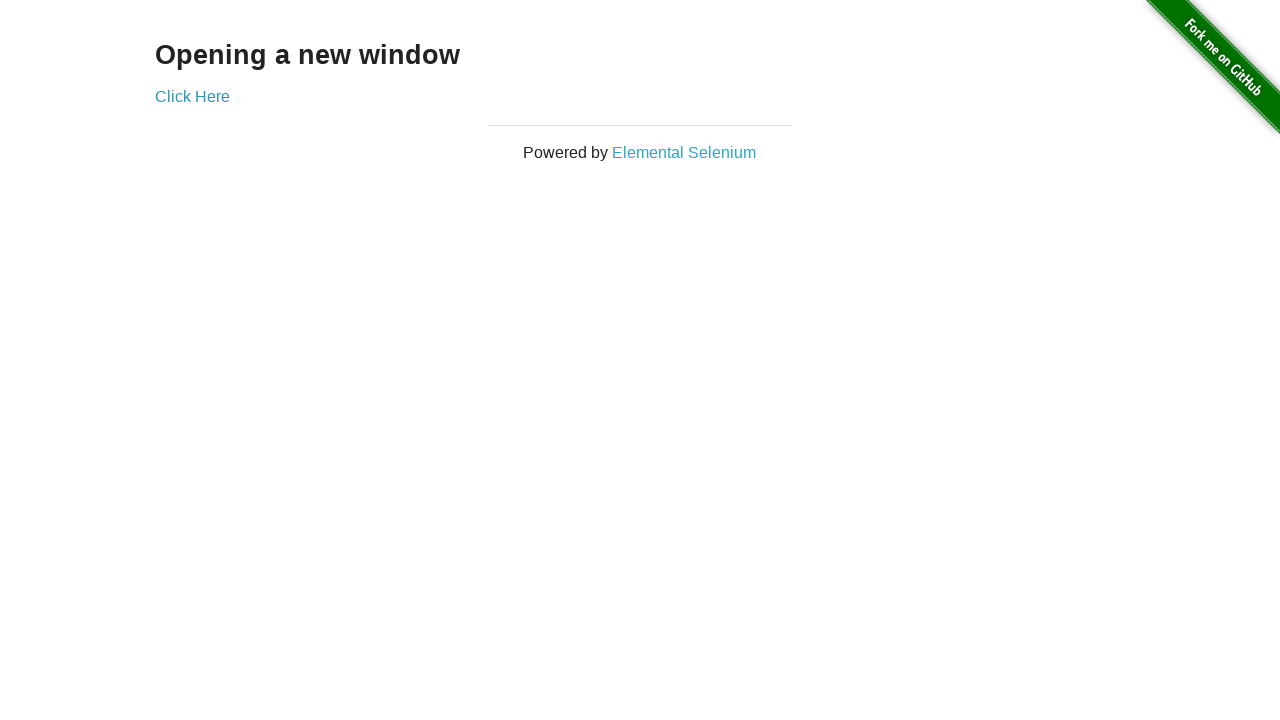

New window opened and captured
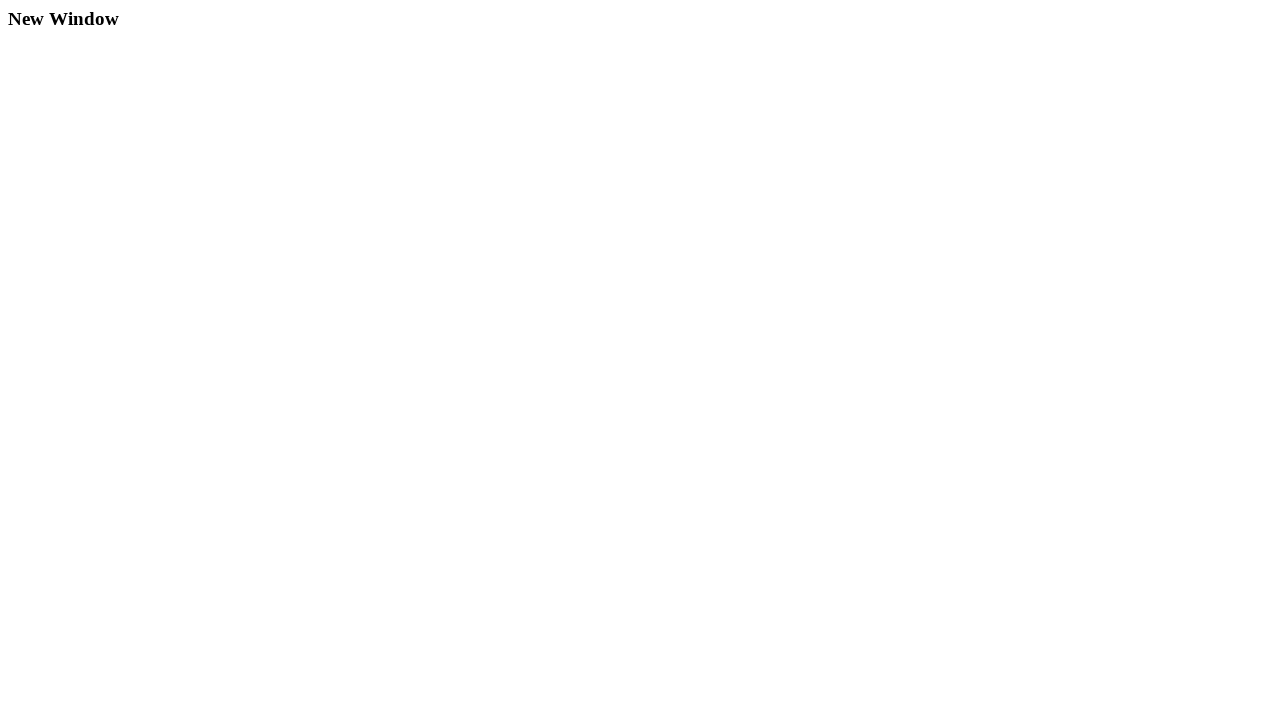

Verified first page title is not 'New Window'
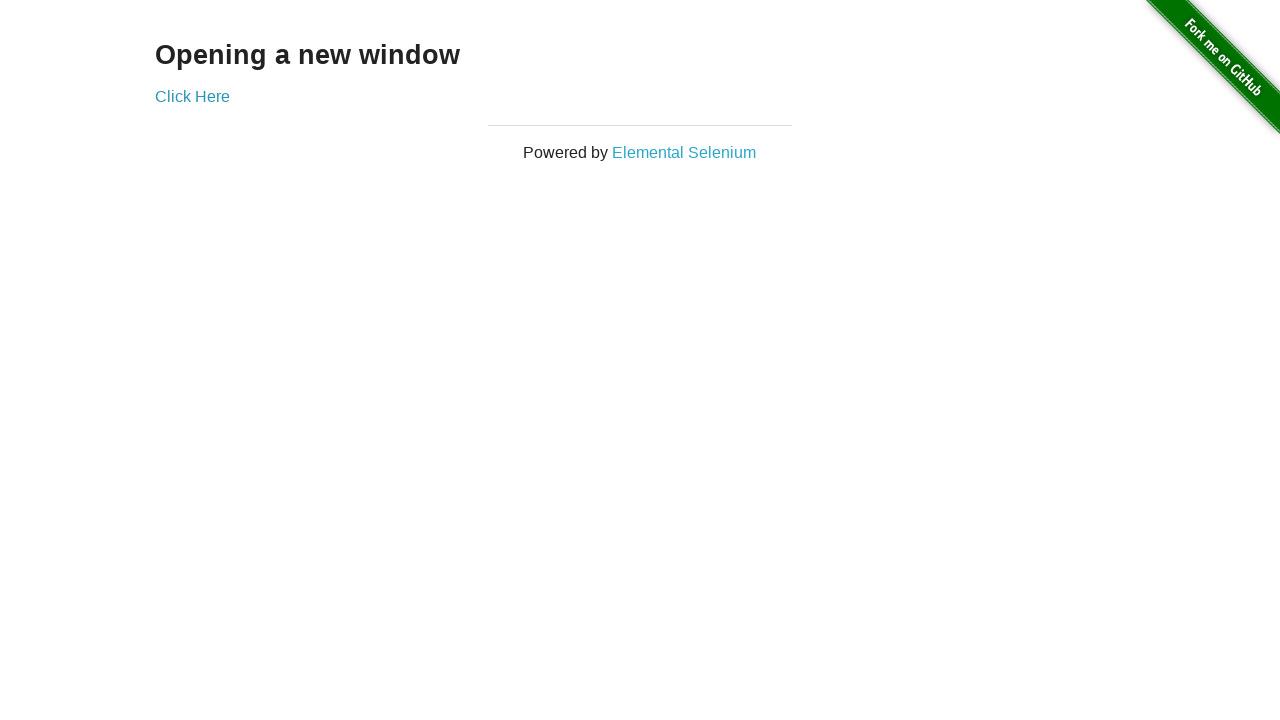

Second page loaded completely
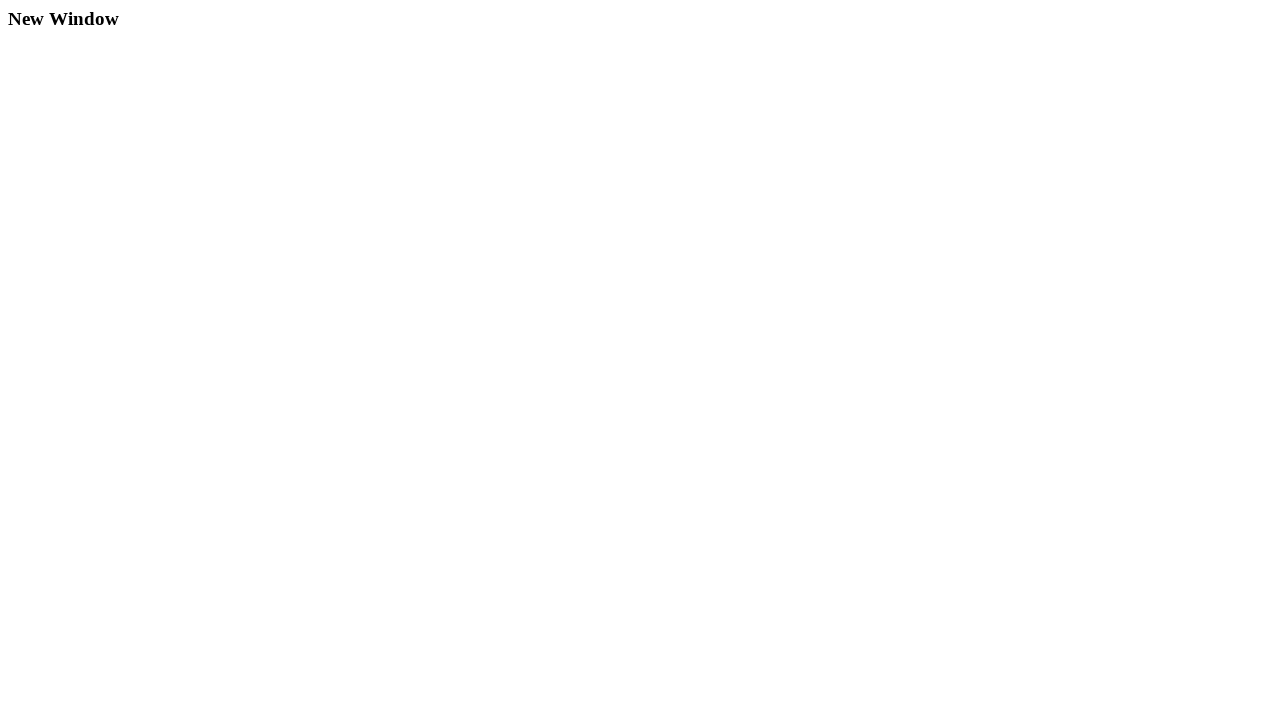

Verified second page title is 'New Window'
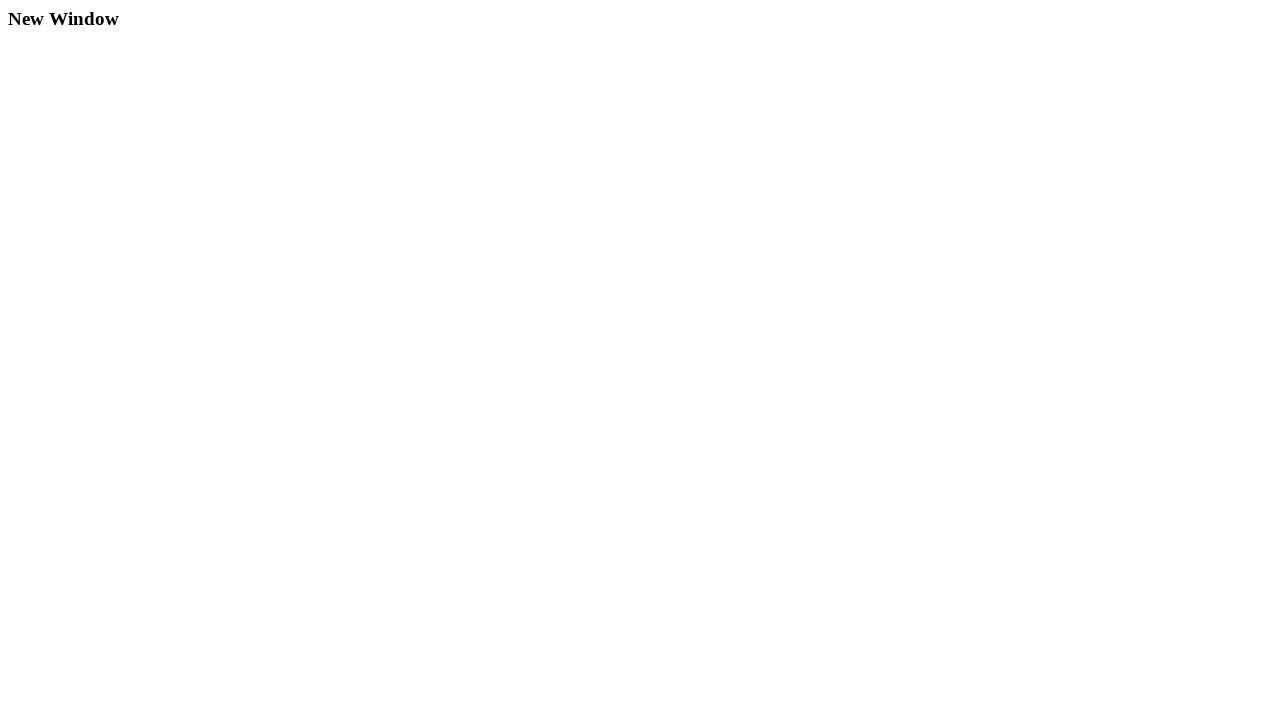

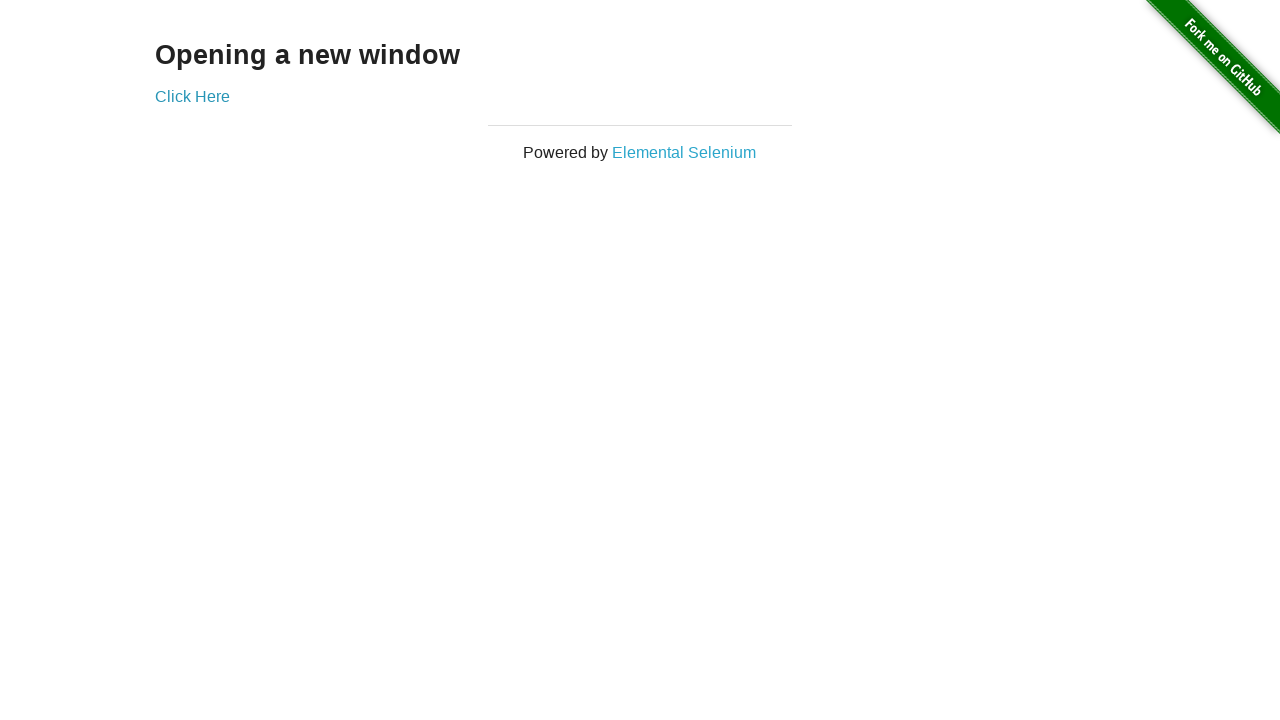